Navigates to CashWise website and verifies the page loads by checking that the page title and URL are accessible, then maximizes the browser window.

Starting URL: https://cashwise.us

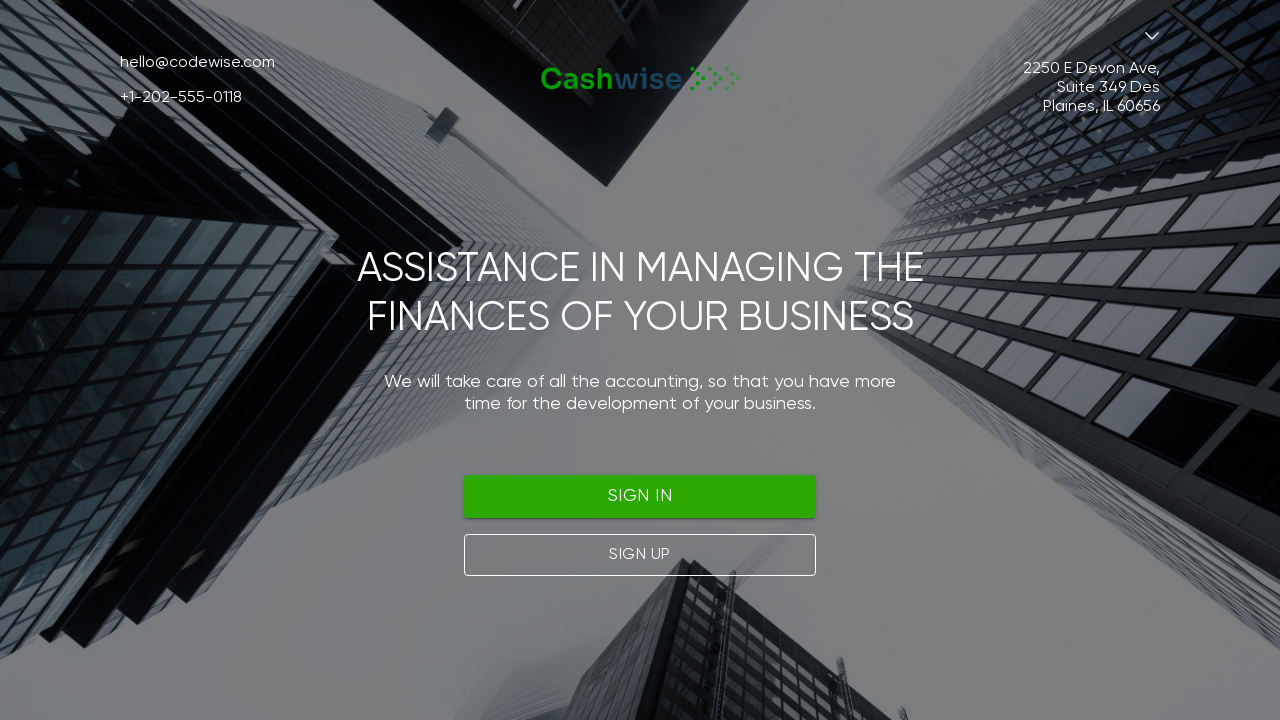

Waited for page to load (domcontentloaded state)
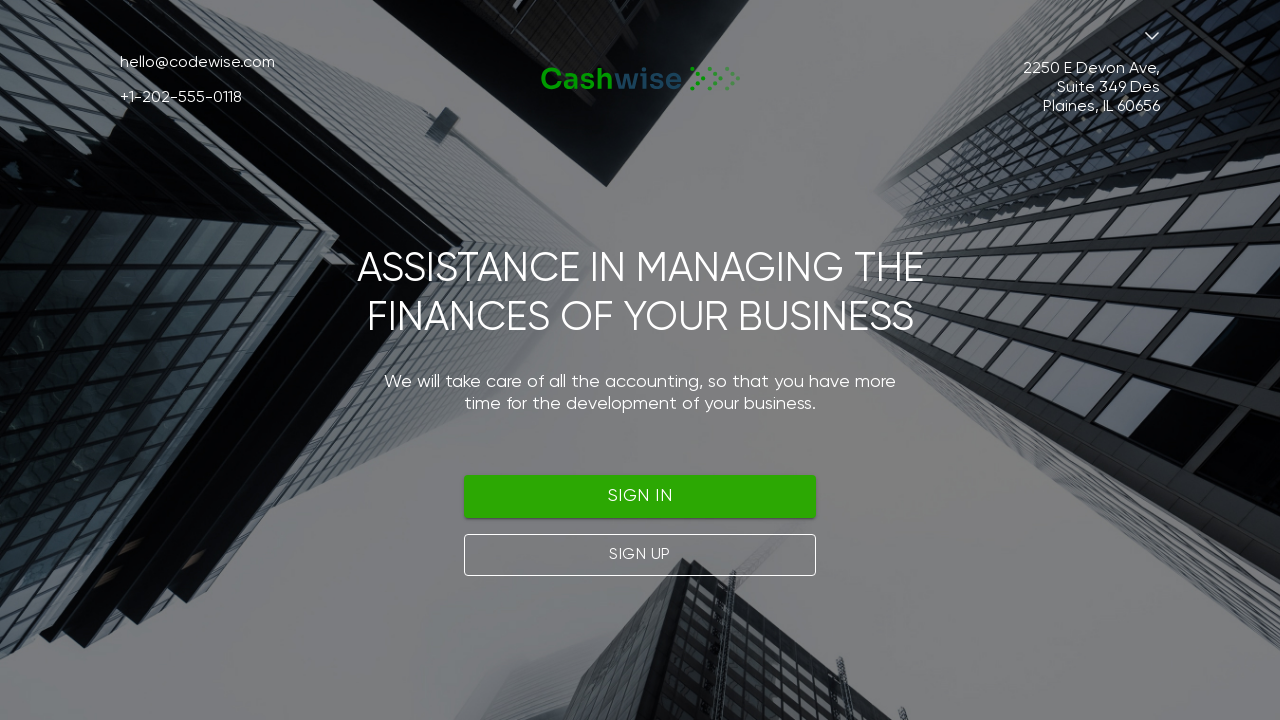

Retrieved page title: 'Cashwise'
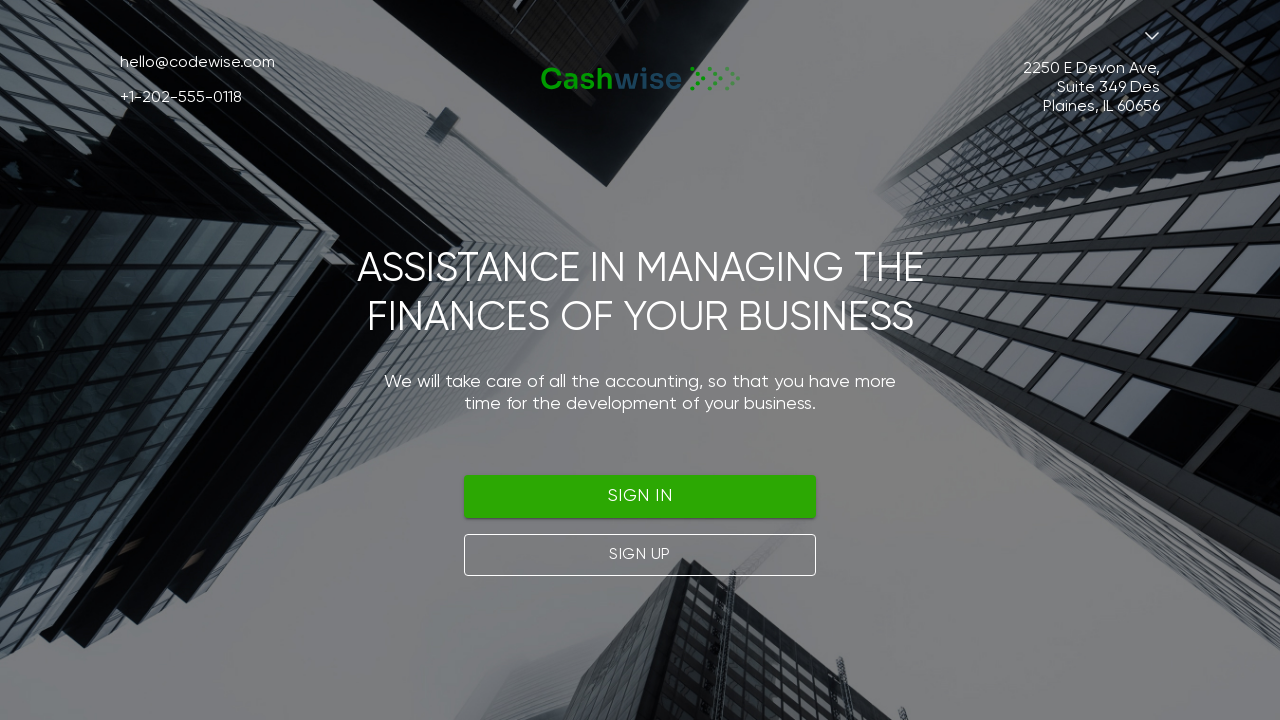

Retrieved current URL: 'https://cashwise.us/main'
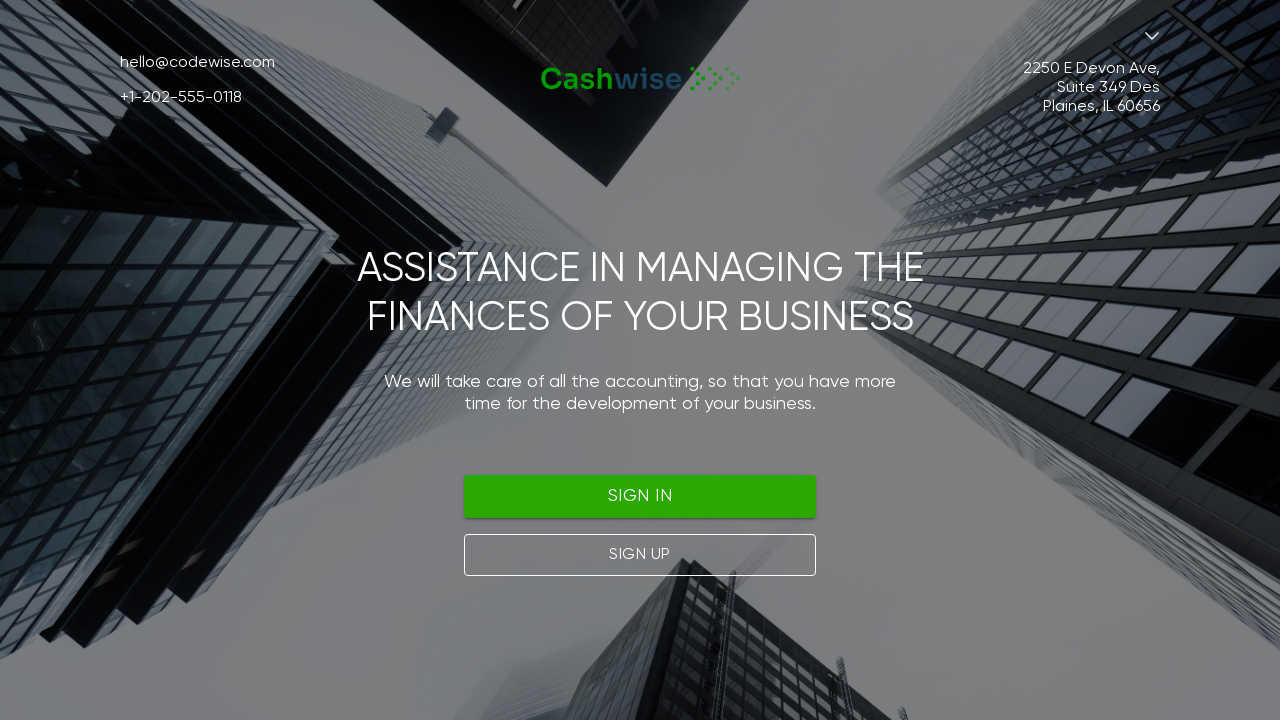

Set viewport size to 1920x1080 (maximized window)
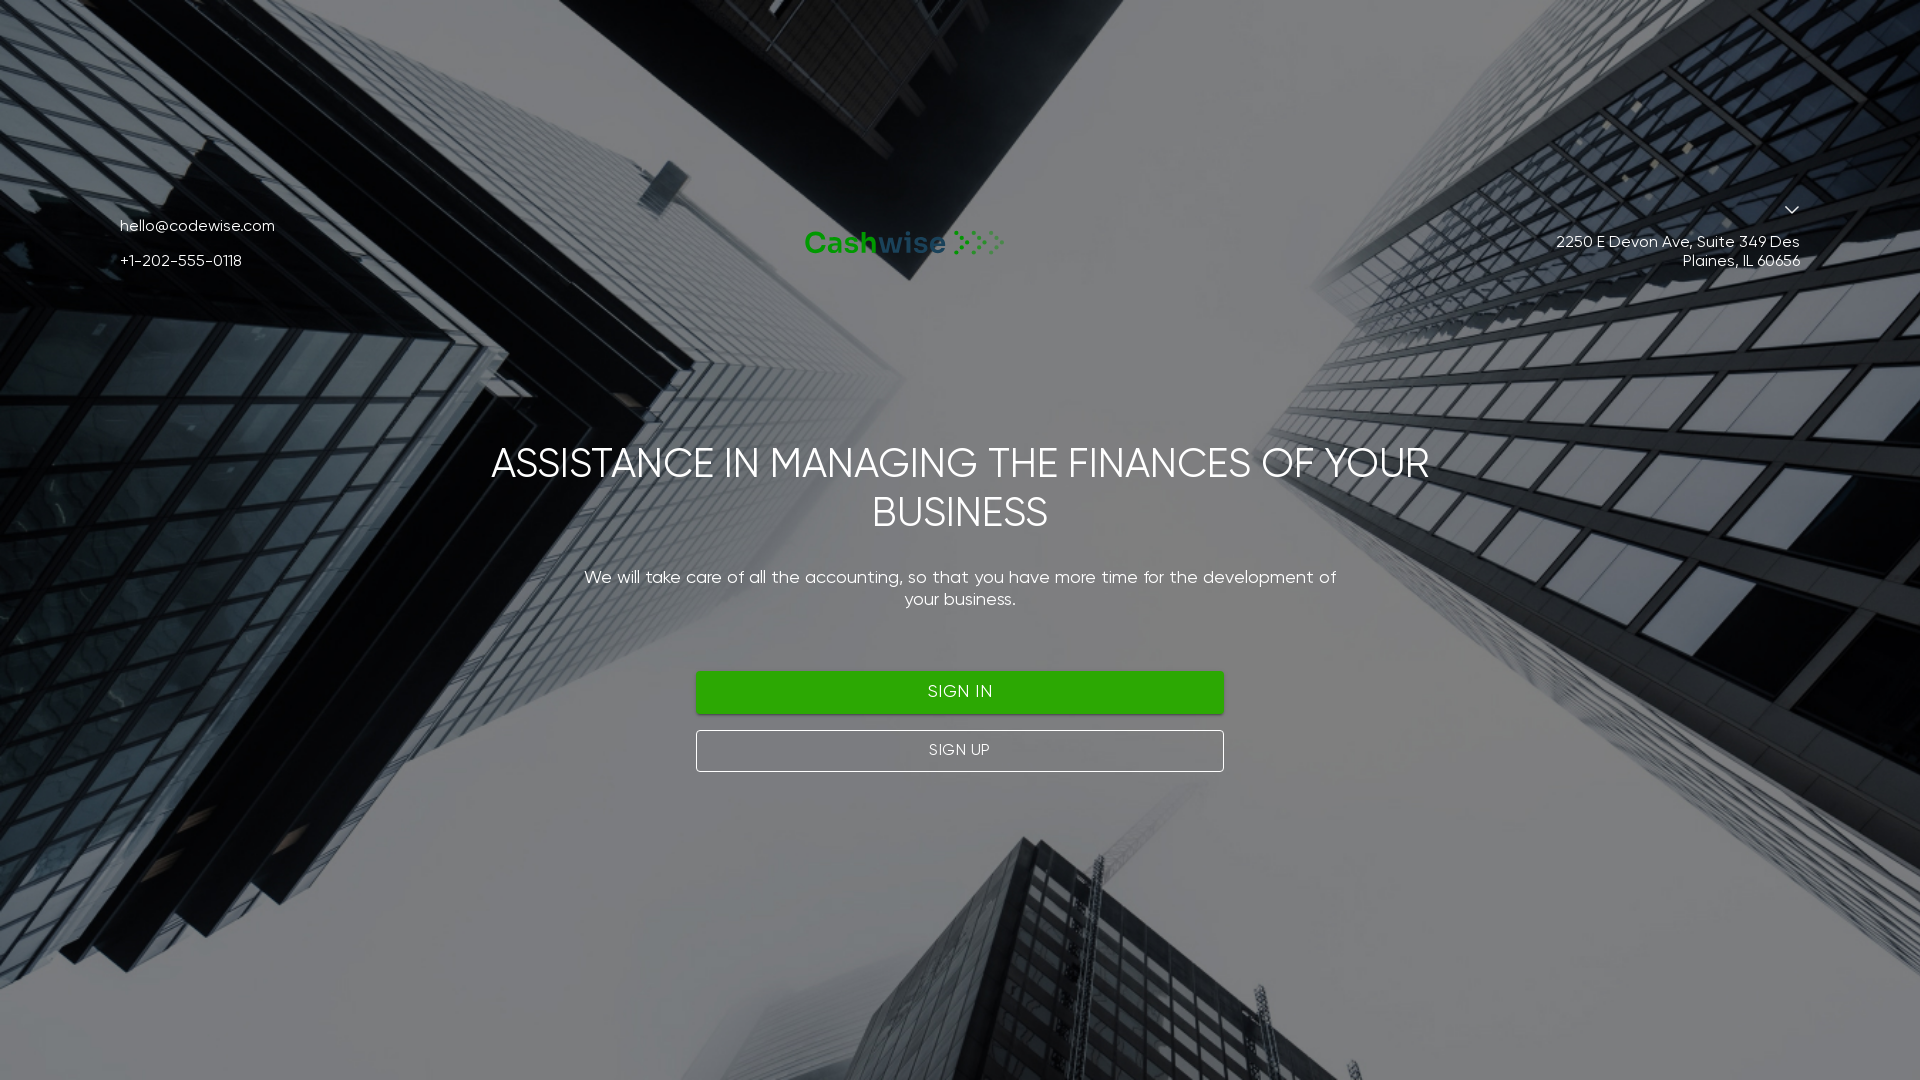

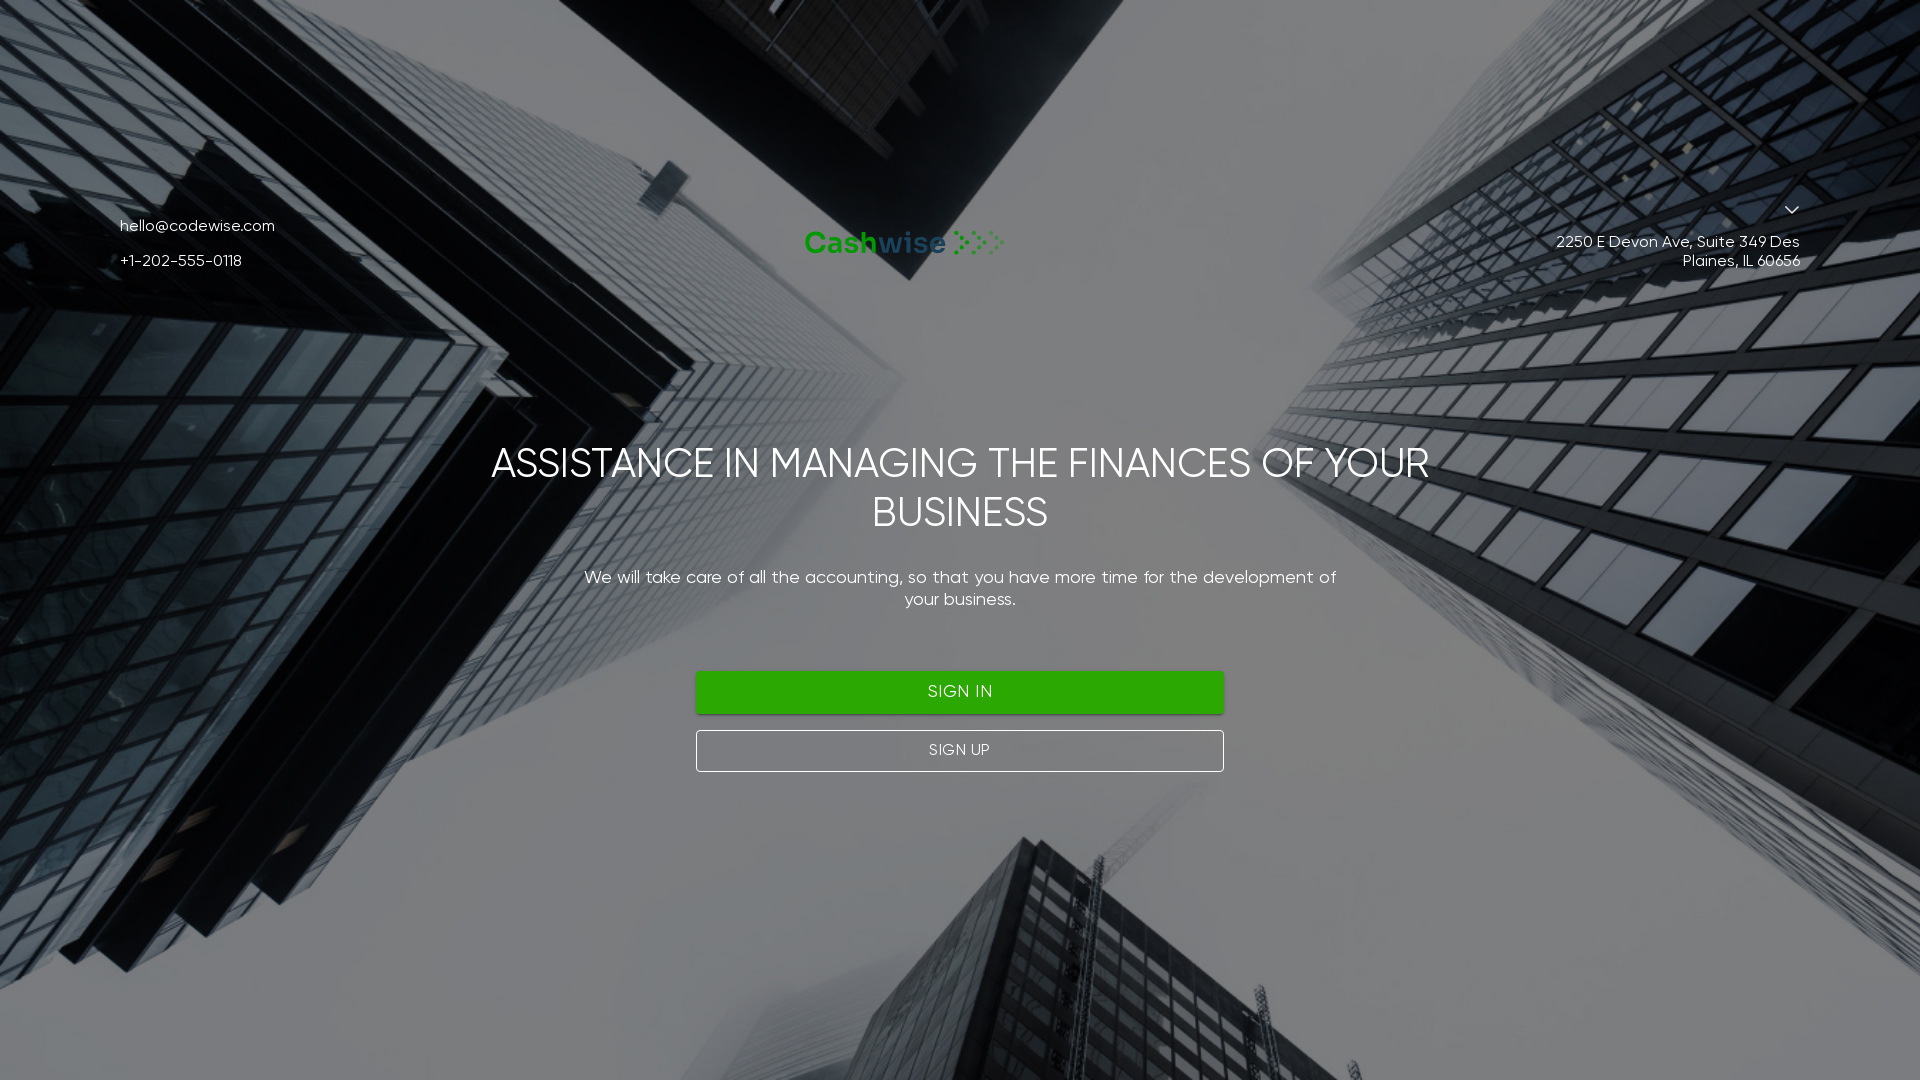